Tests multi-select dropdown functionality by selecting multiple car options while holding Control key, then deselecting all options.

Starting URL: https://www.w3schools.com/tags/tryit.asp?filename=tryhtml_select_multiple

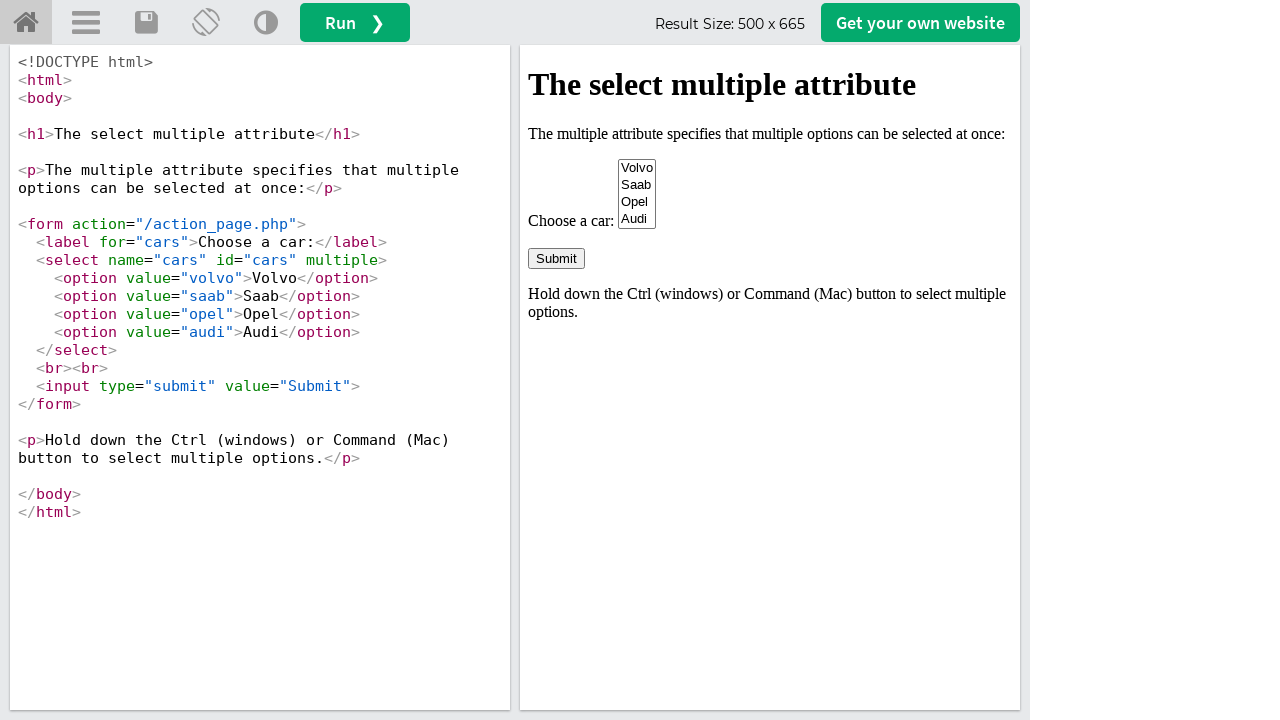

Waited for multi-select dropdown to load in iframe
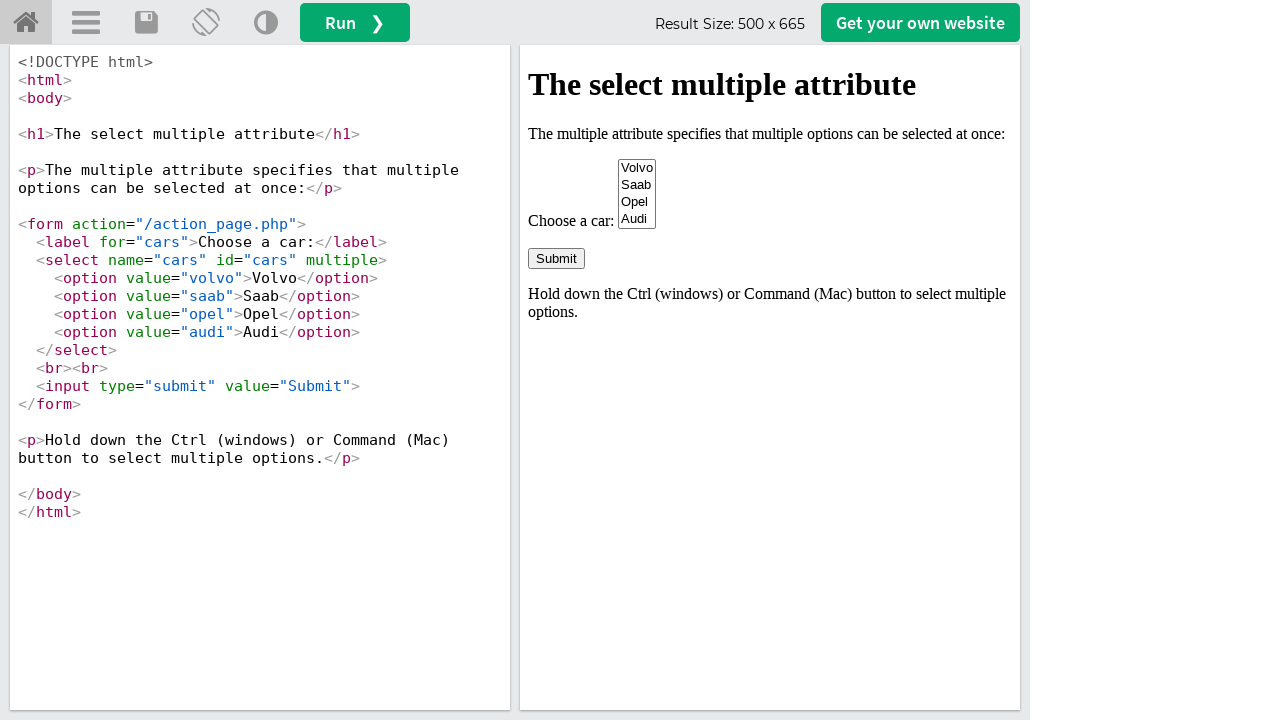

Located the iframe containing the dropdown
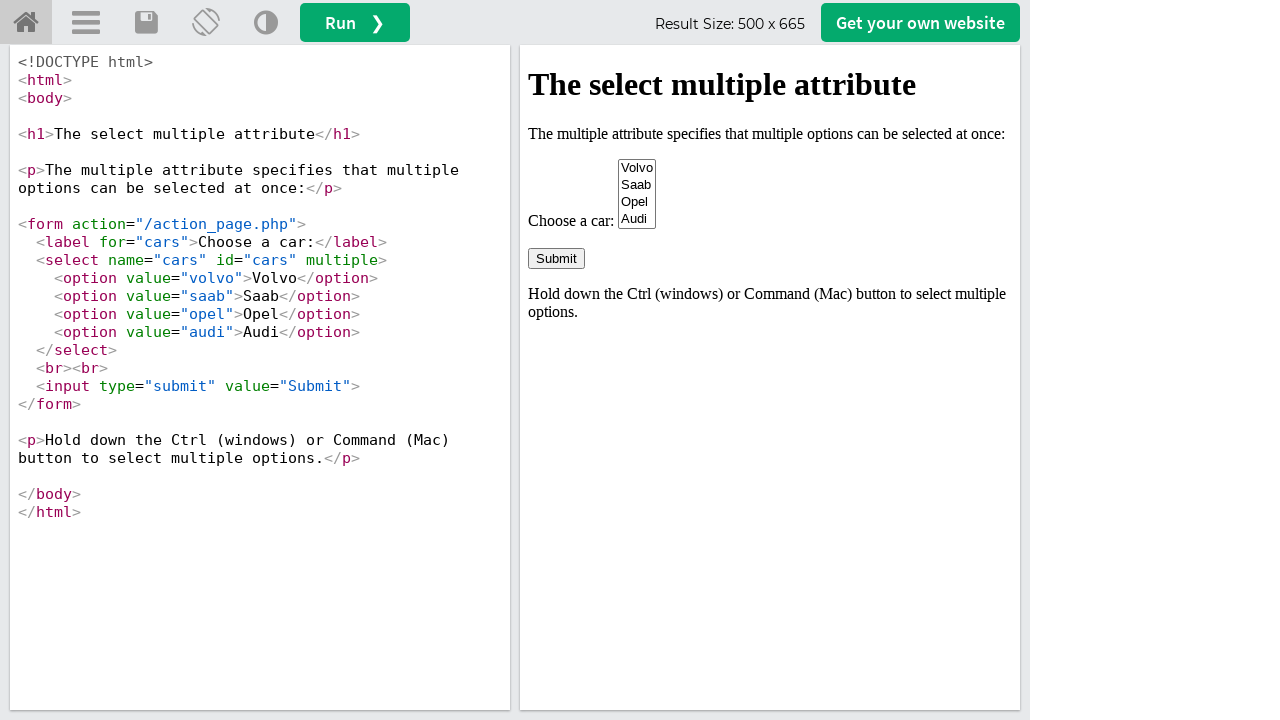

Selected multiple car options: Volvo, Saab, and Opel on #iframeResult >> internal:control=enter-frame >> #cars
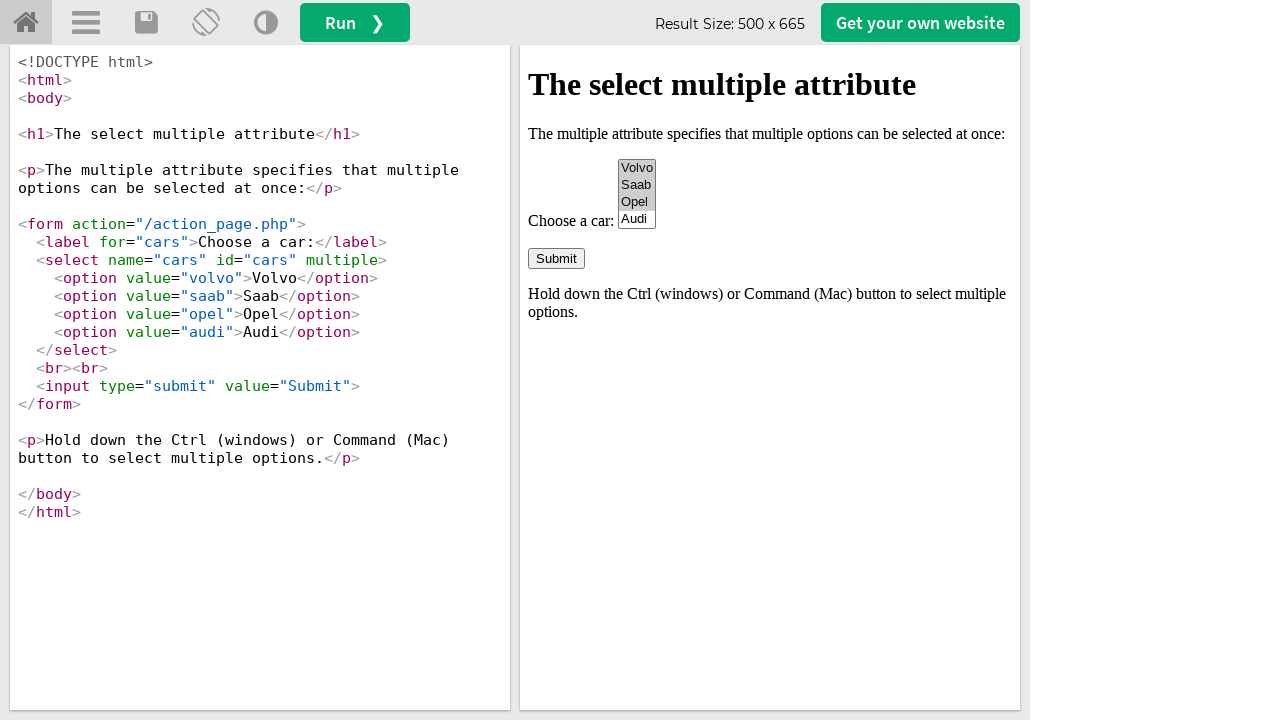

Waited 1 second to observe the selections
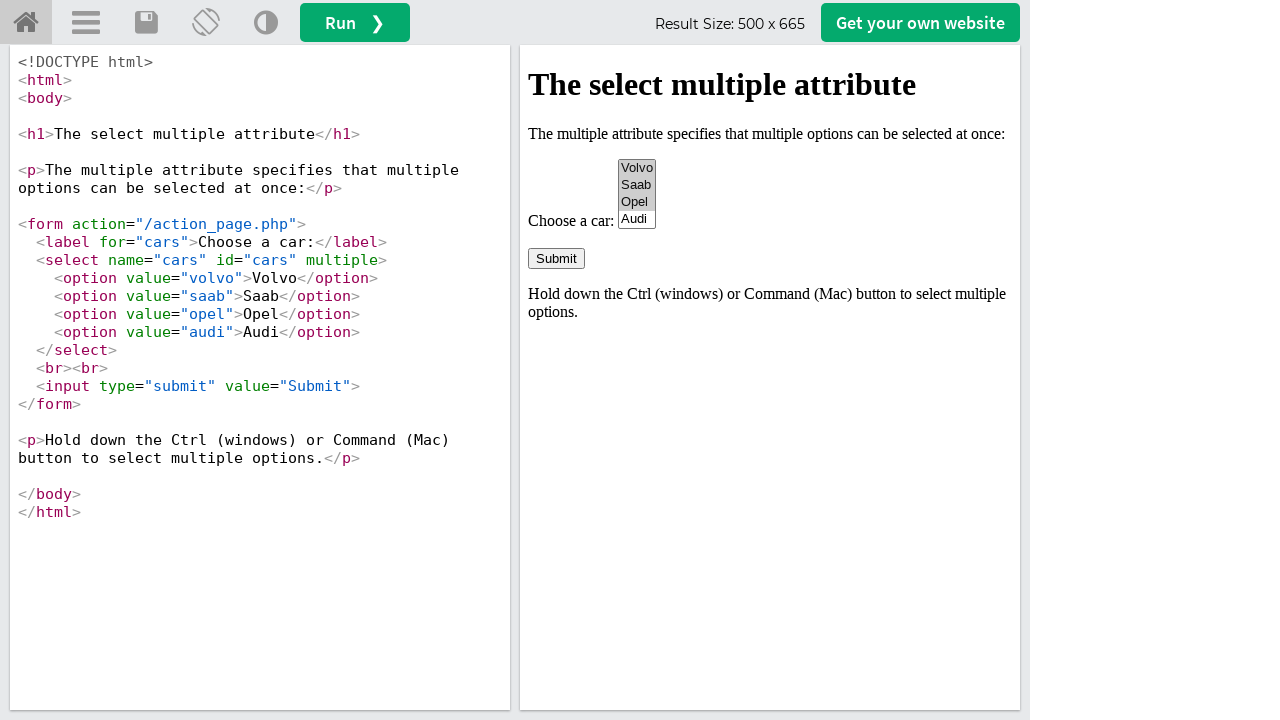

Deselected all options from the dropdown on #iframeResult >> internal:control=enter-frame >> #cars
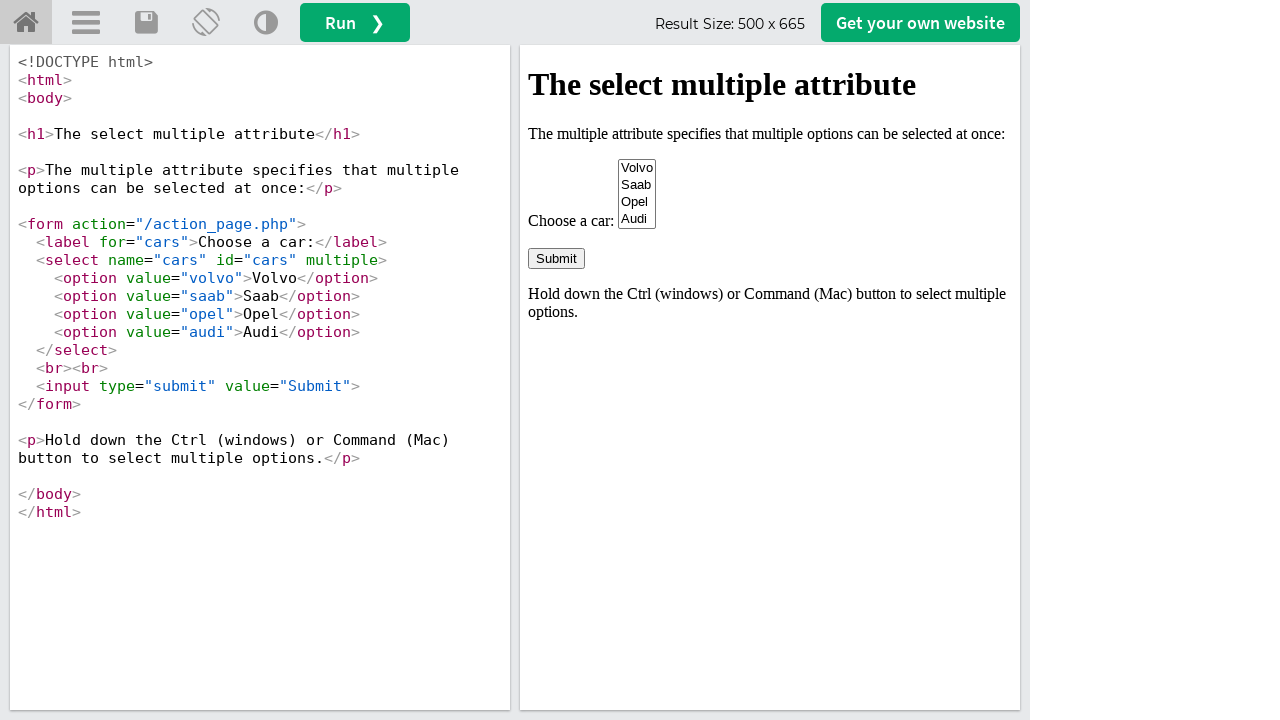

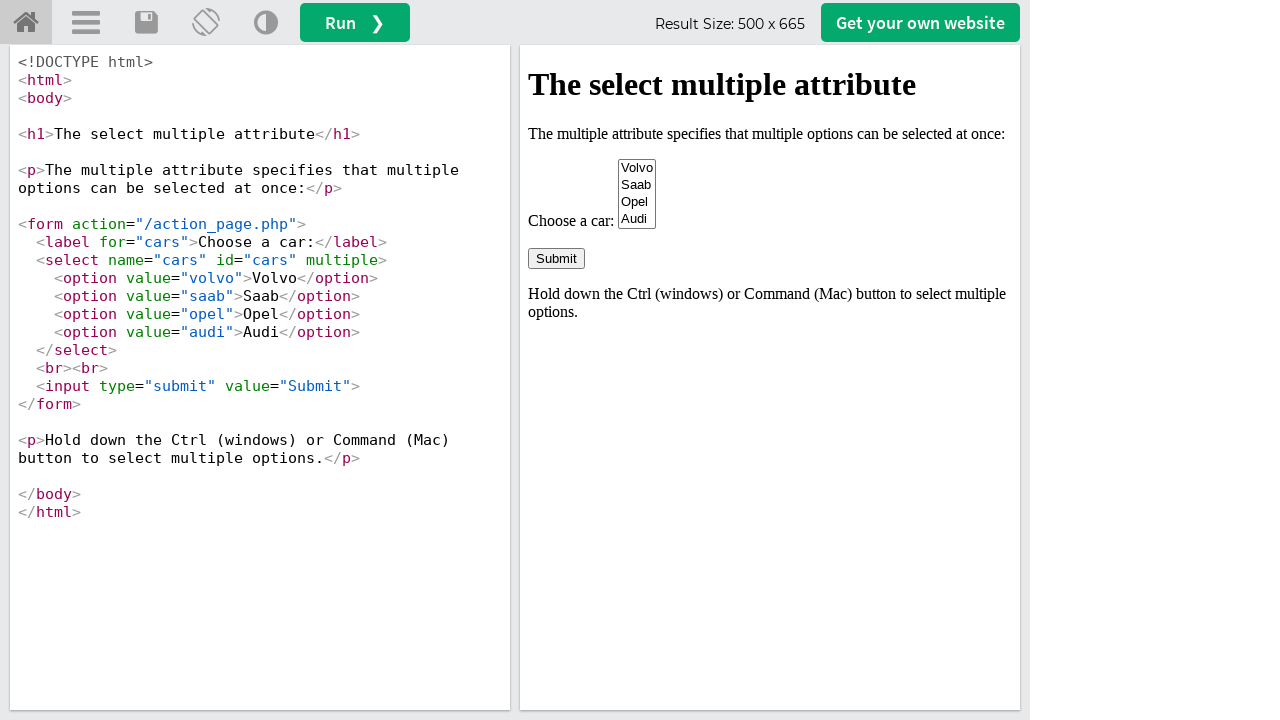